Demonstrates XPath sibling and parent traversal techniques by locating and reading text from buttons in the header navigation

Starting URL: https://rahulshettyacademy.com/AutomationPractice/

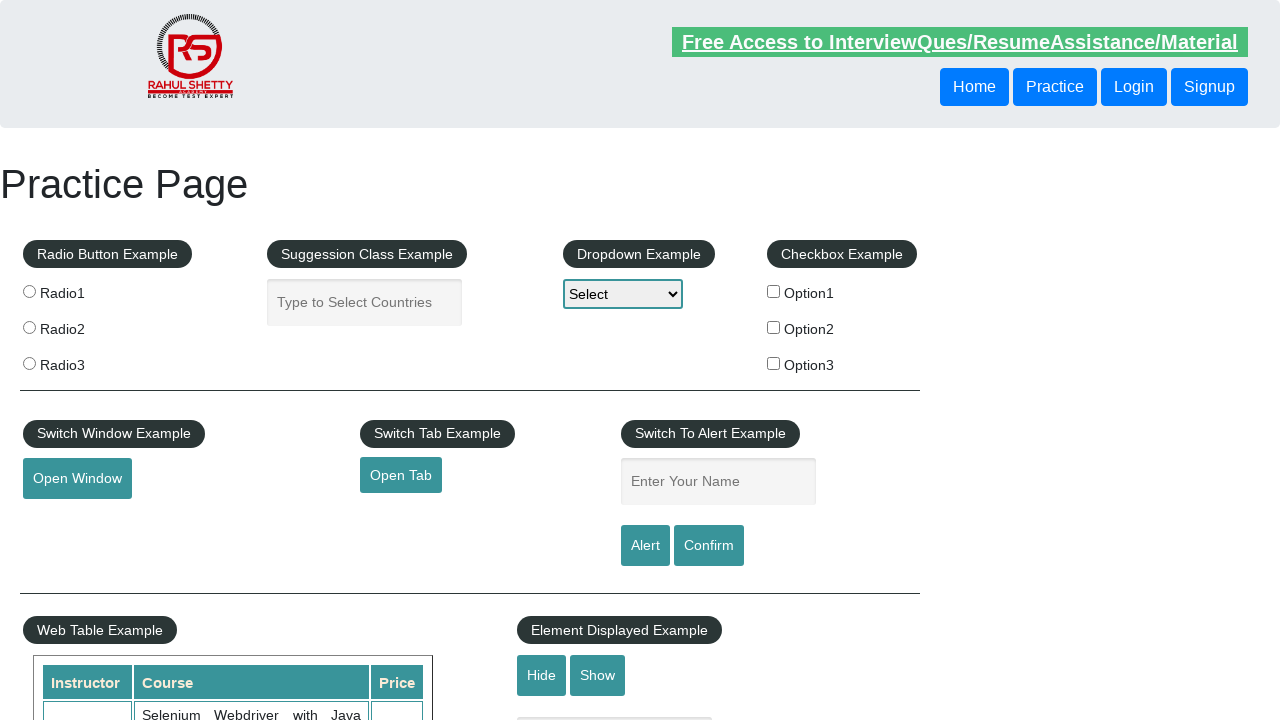

Located button using XPath sibling traversal and retrieved text content
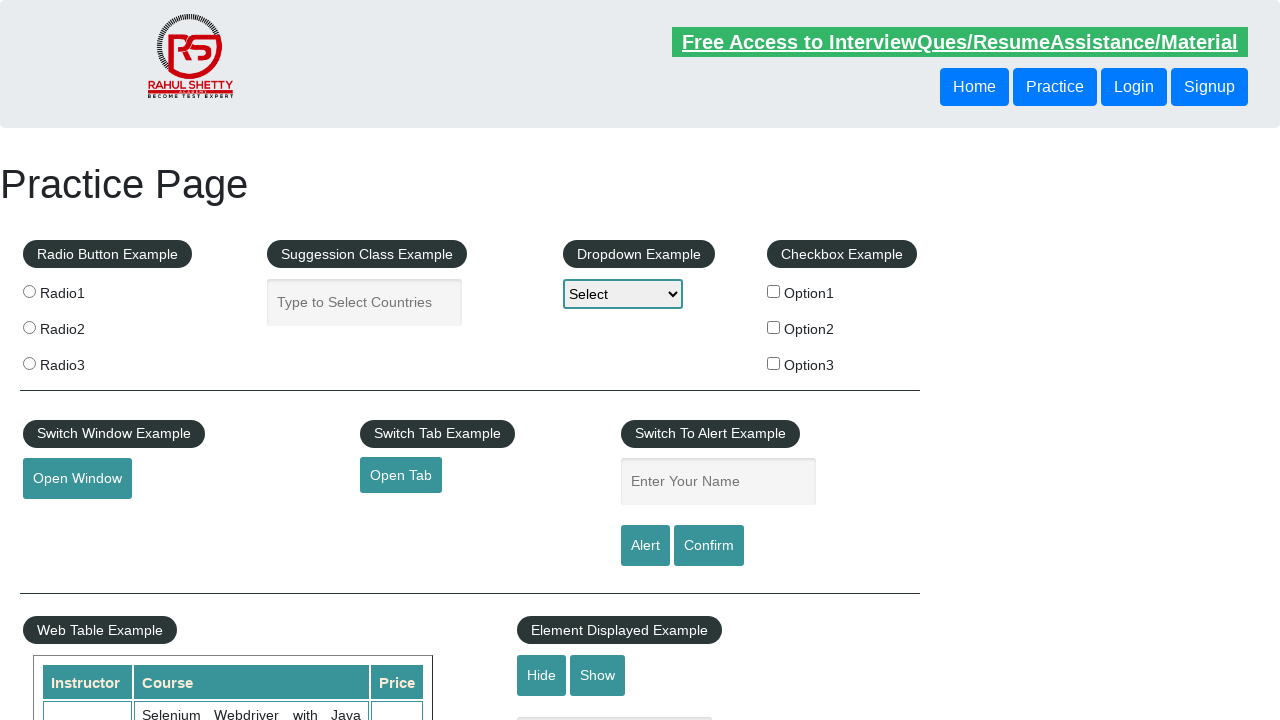

Located button using XPath parent traversal and retrieved text content
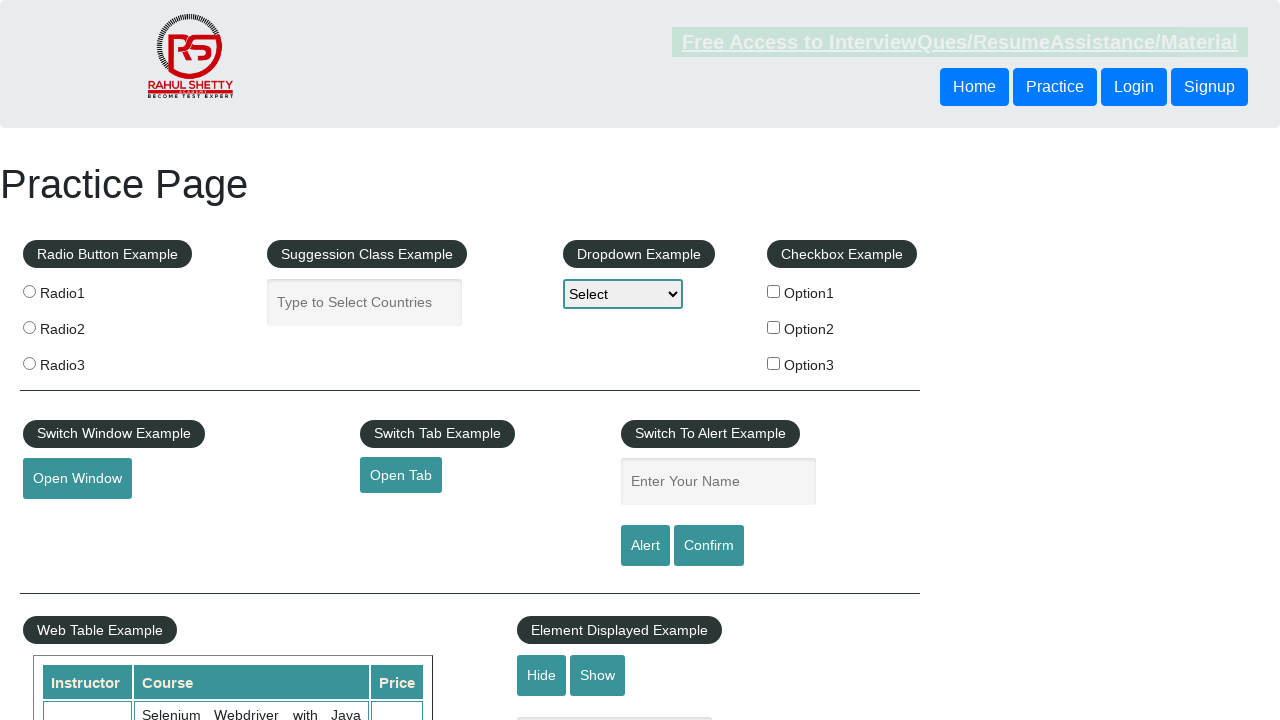

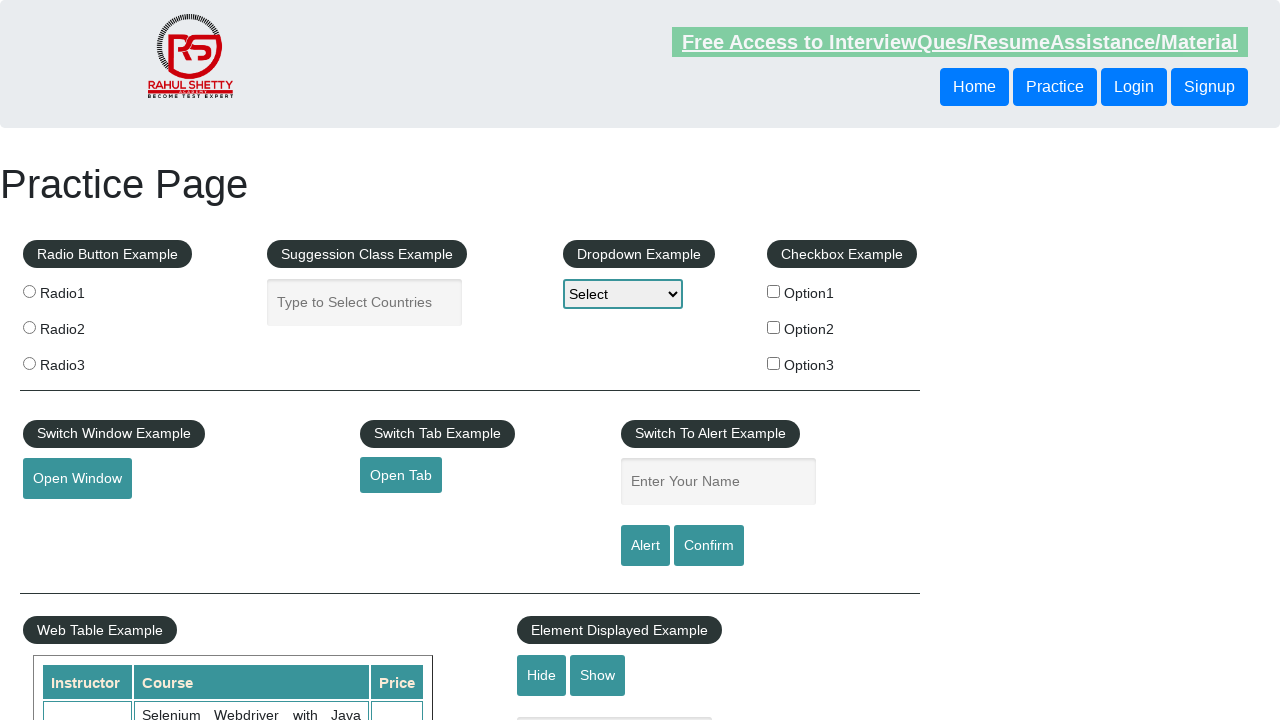